Tests drag and drop functionality by dragging a ball element to a goal element

Starting URL: https://learn.javascript.ru/article/mouse-drag-and-drop/ball4/

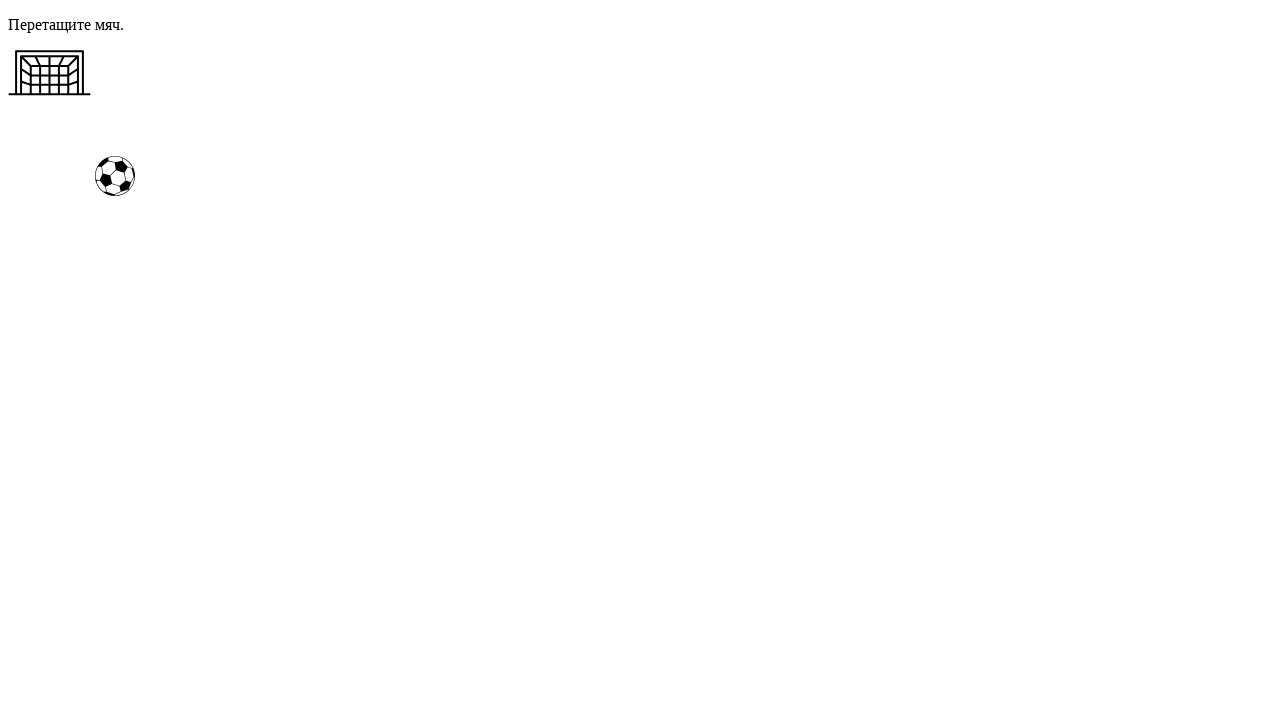

Navigated to drag and drop demo page
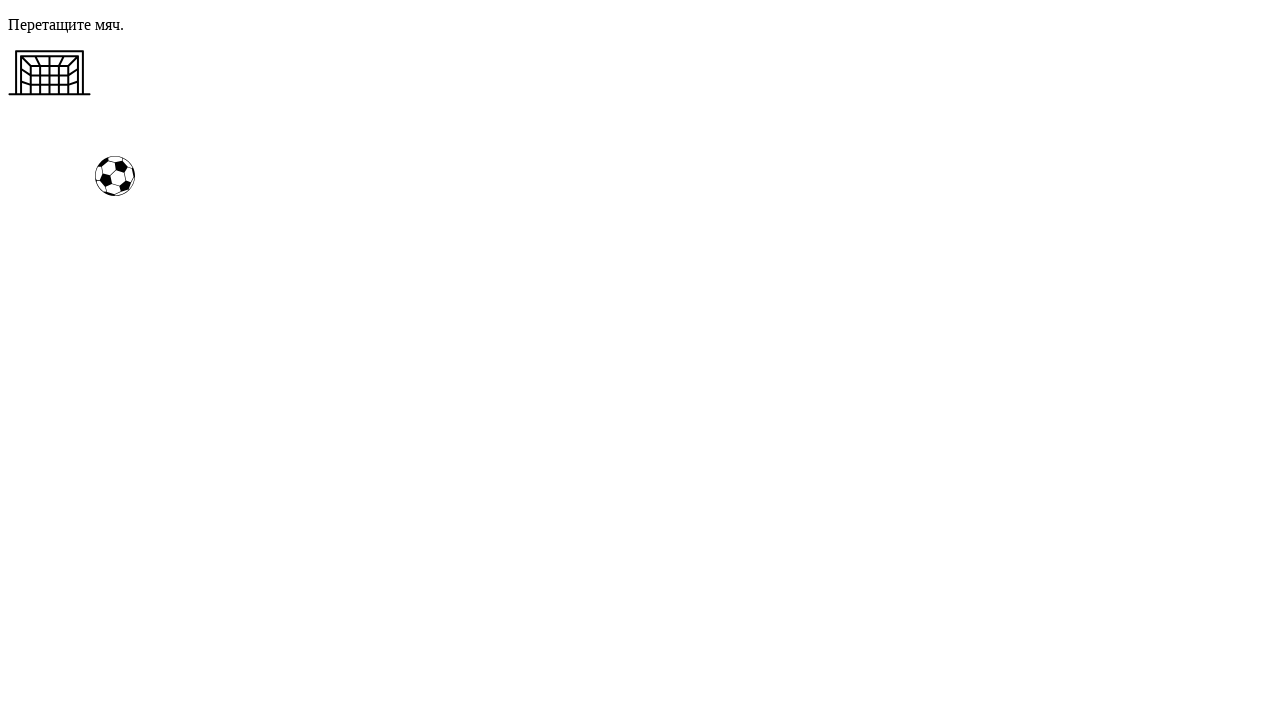

Located the ball element
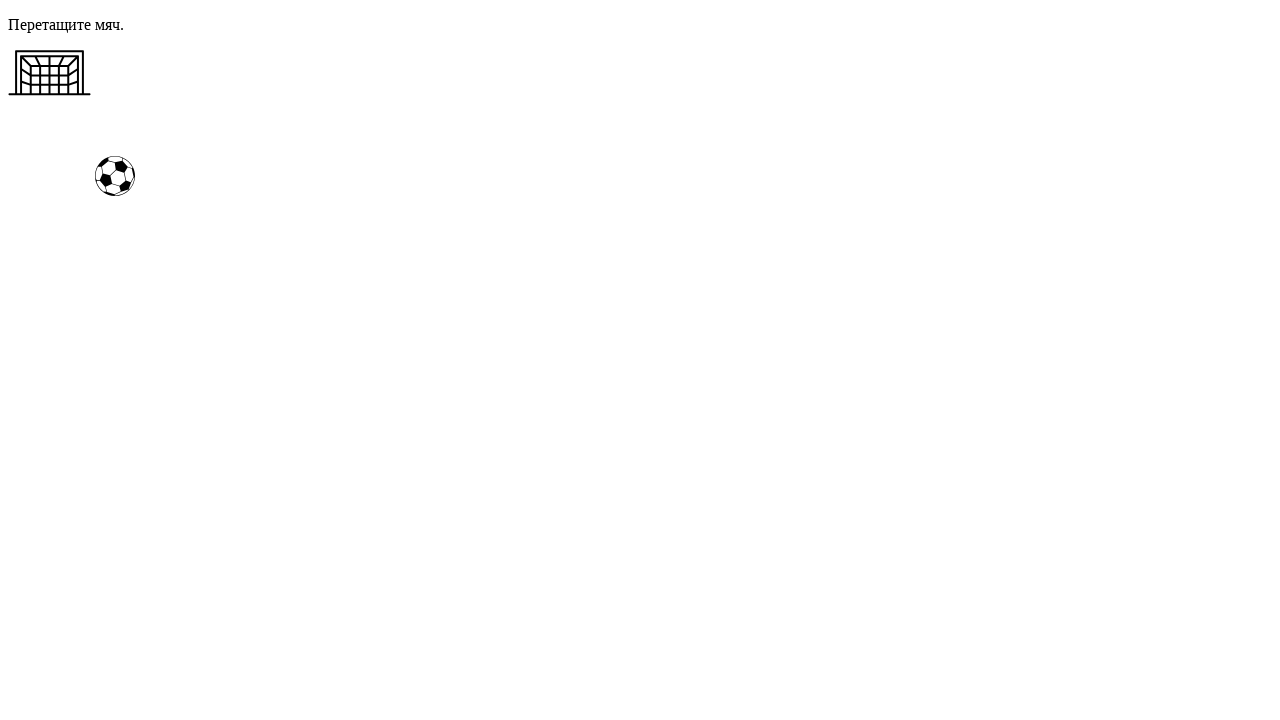

Located the goal element
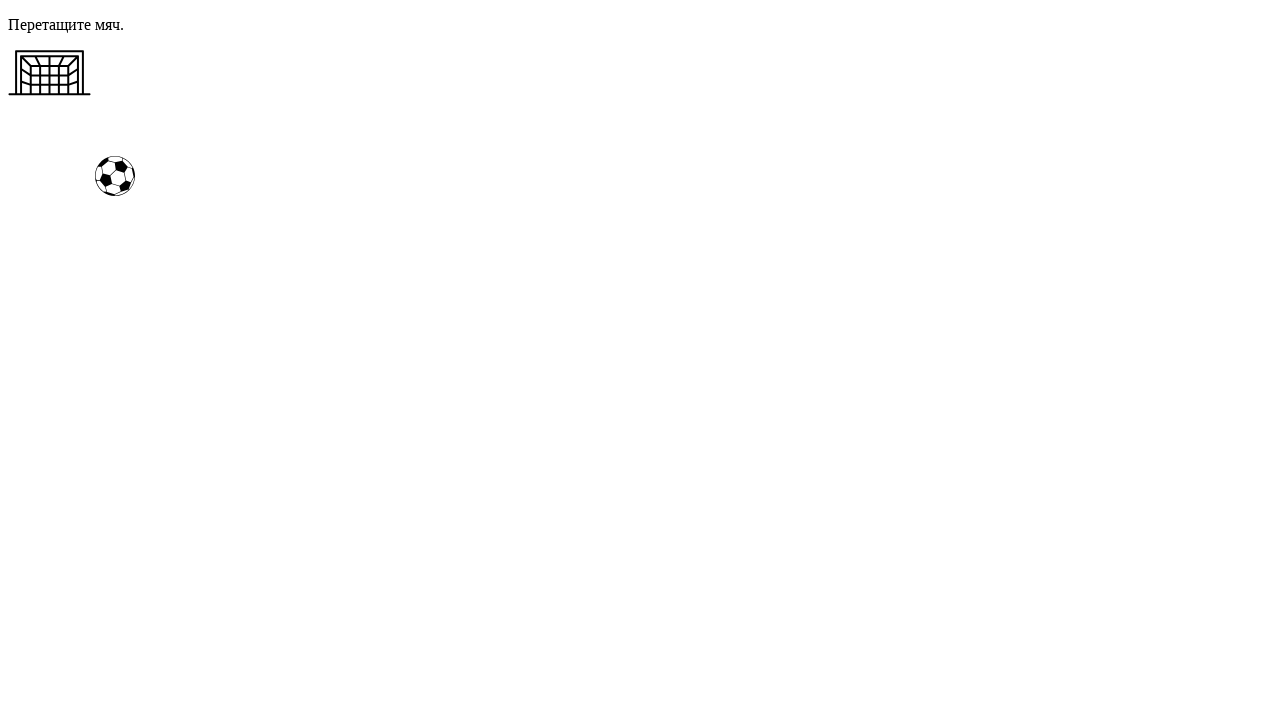

Dragged ball element to goal element at (50, 73)
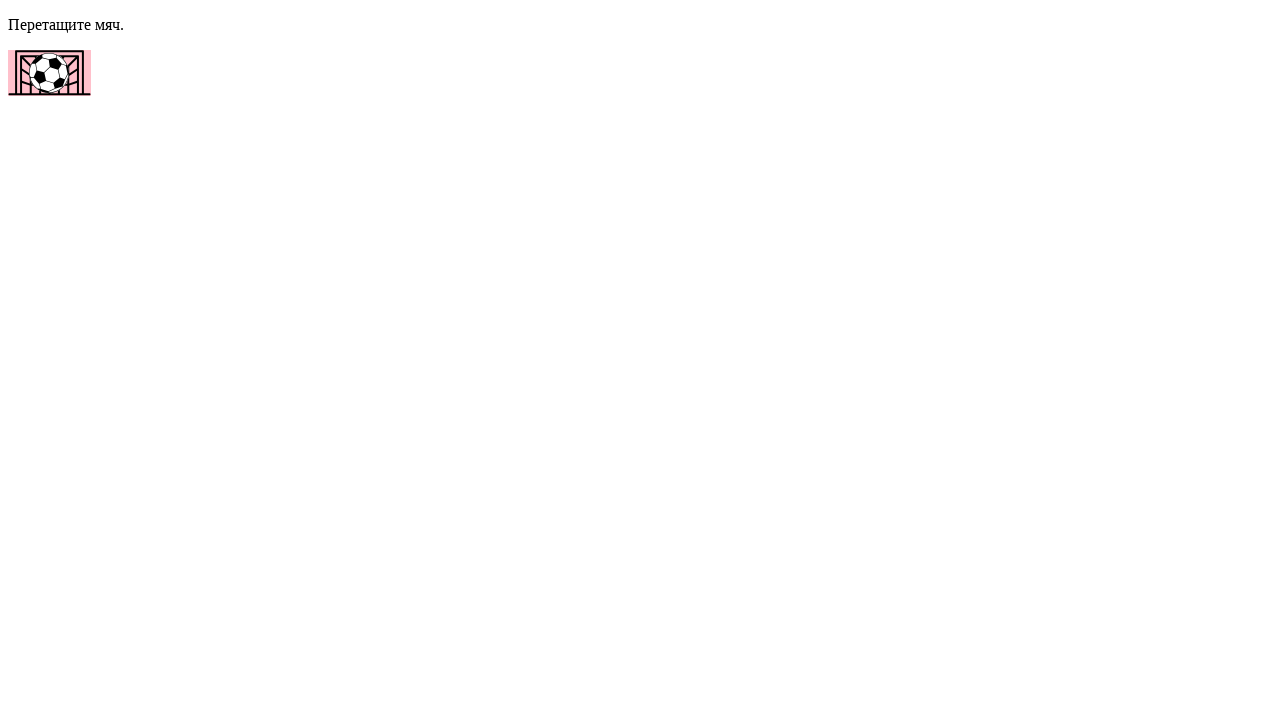

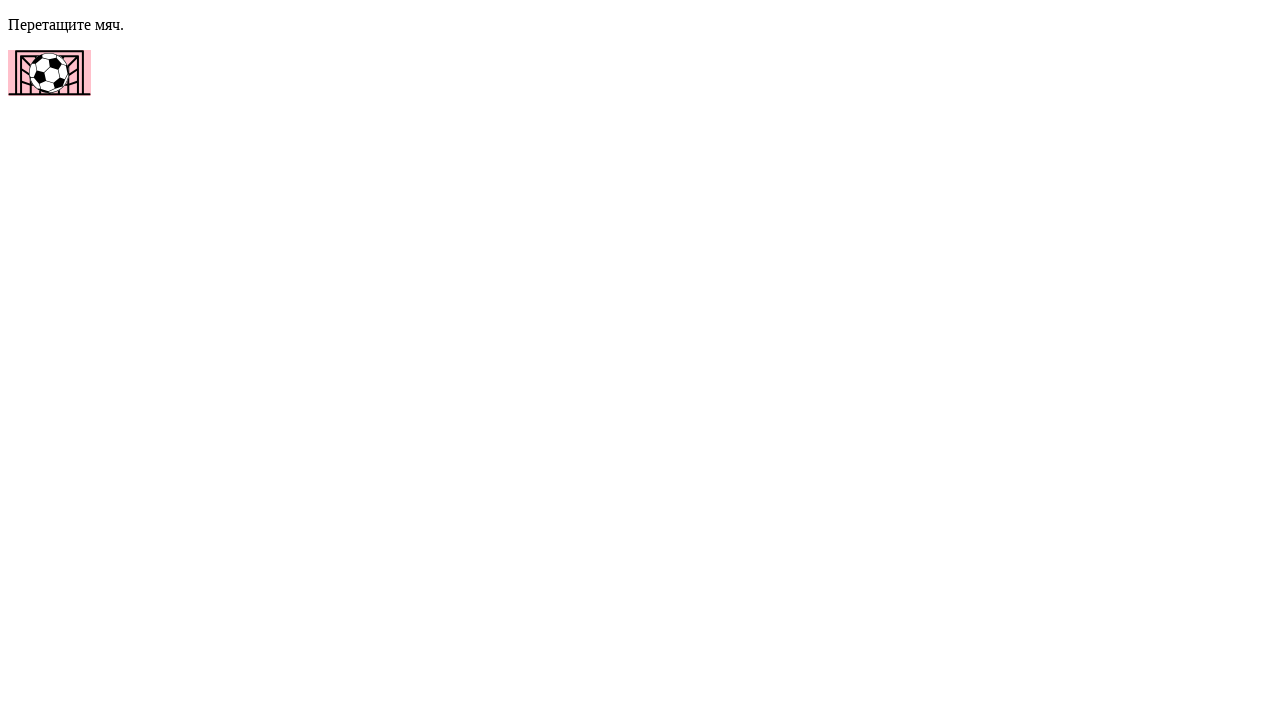